Tests dynamic loading by clicking start button and waiting for loading element to become invisible

Starting URL: https://automationfc.github.io/dynamic-loading/

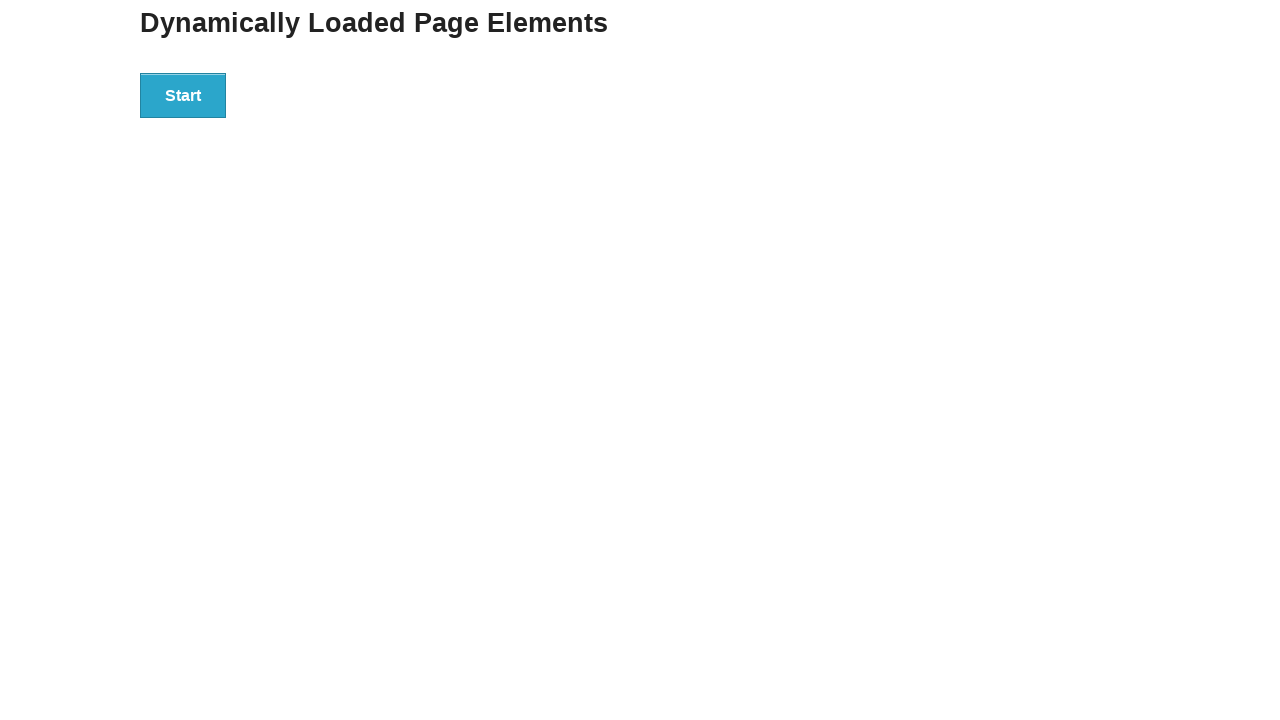

Clicked start button to trigger dynamic loading at (183, 95) on div#start button
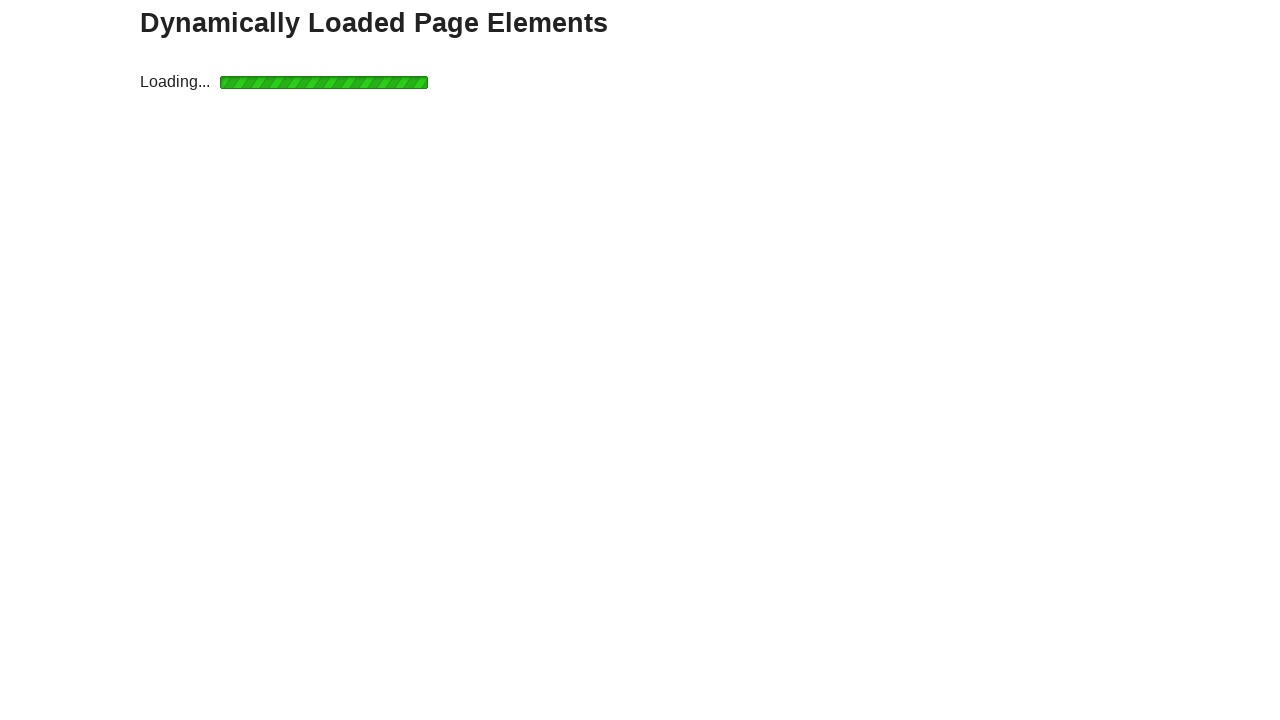

Waited for loading element to become invisible
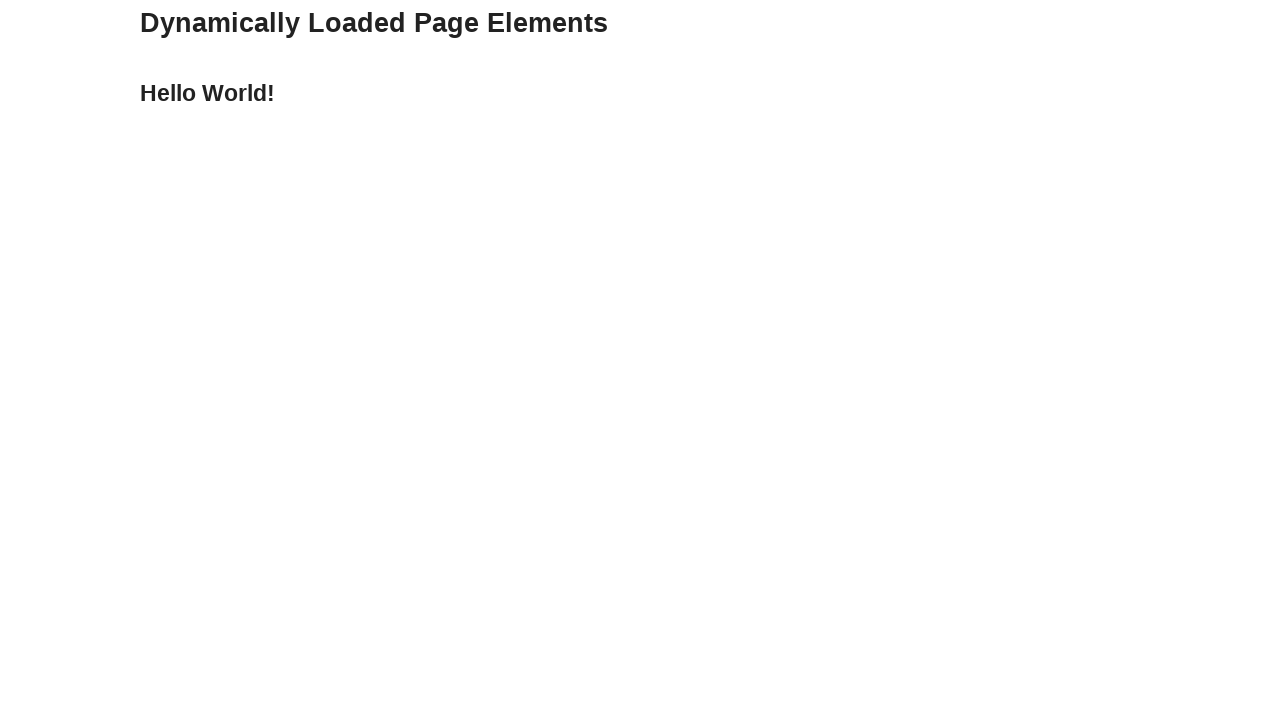

Verified that finish text displays 'Hello World!'
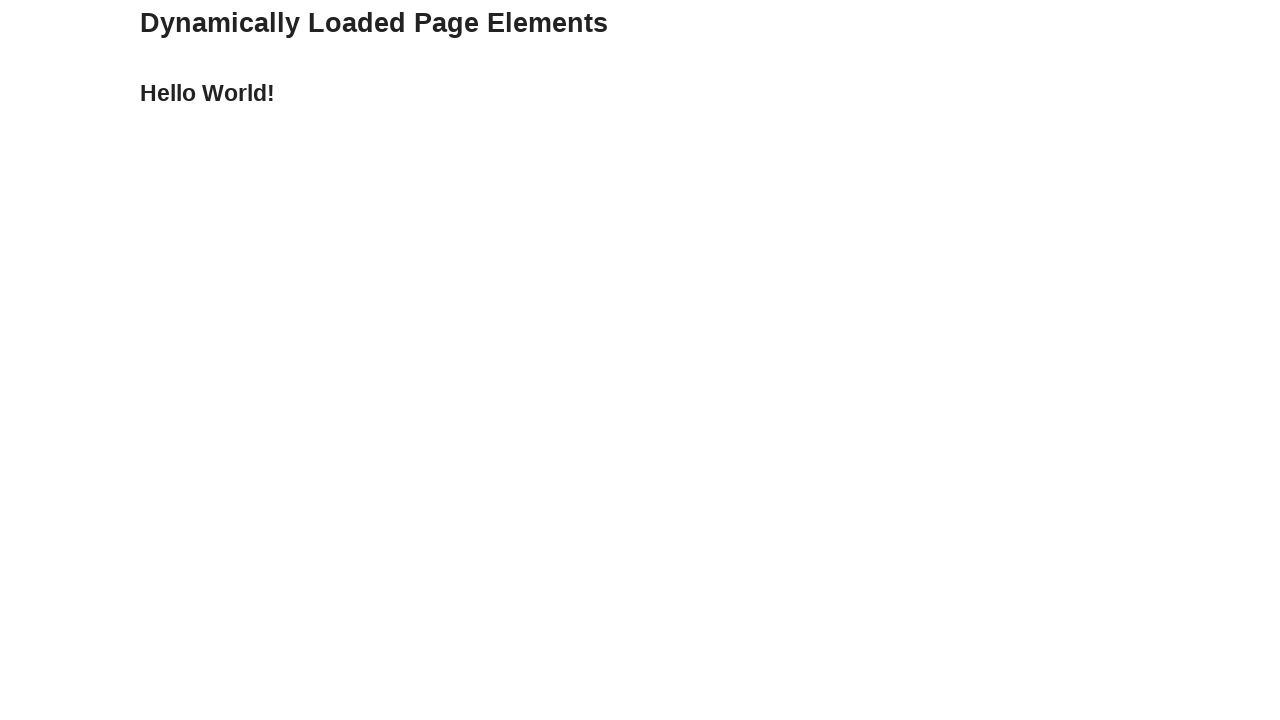

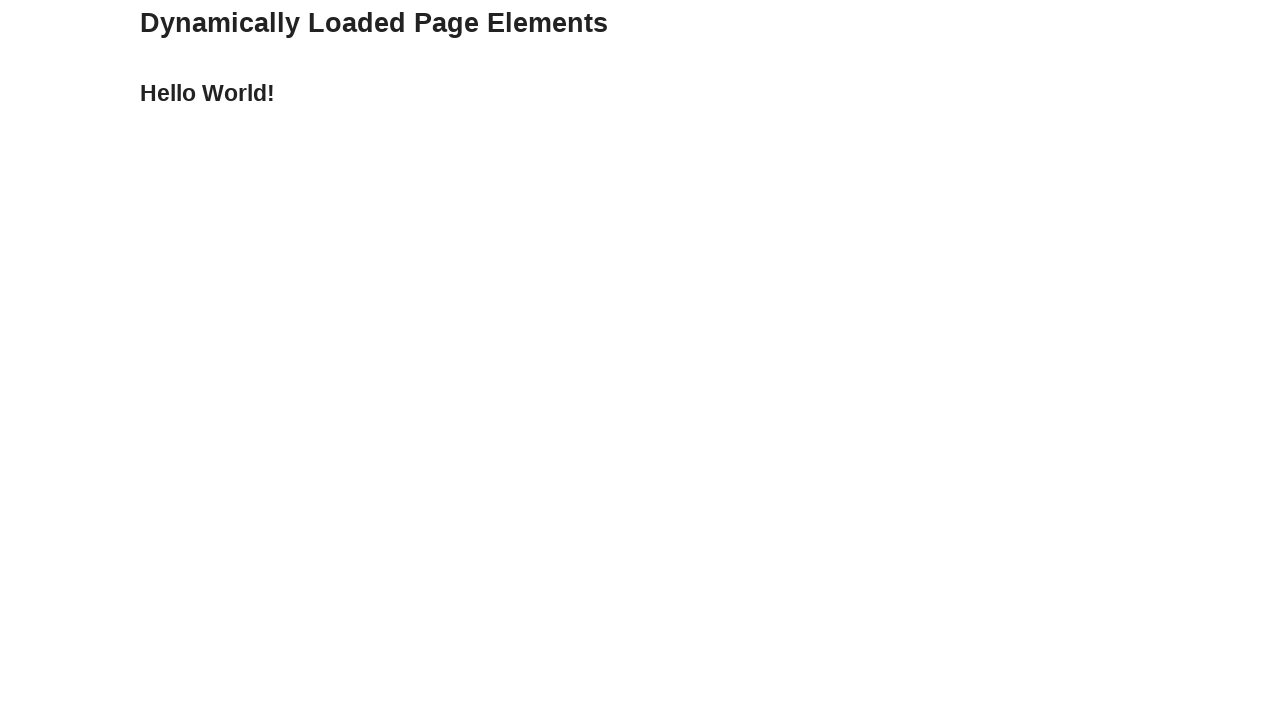